Tests product image hover effect by navigating to products page and hovering over the first product image.

Starting URL: https://automationexercise.com

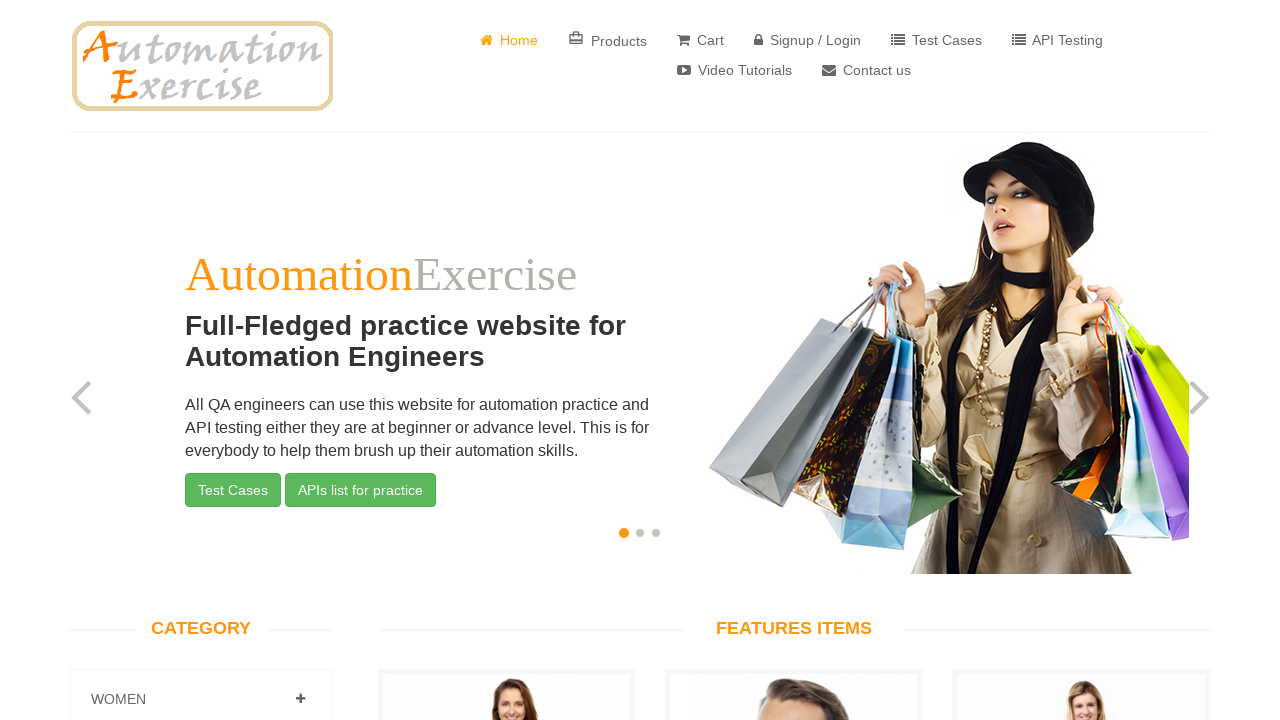

Clicked on Products button to navigate to products page at (608, 40) on a[href='/products']
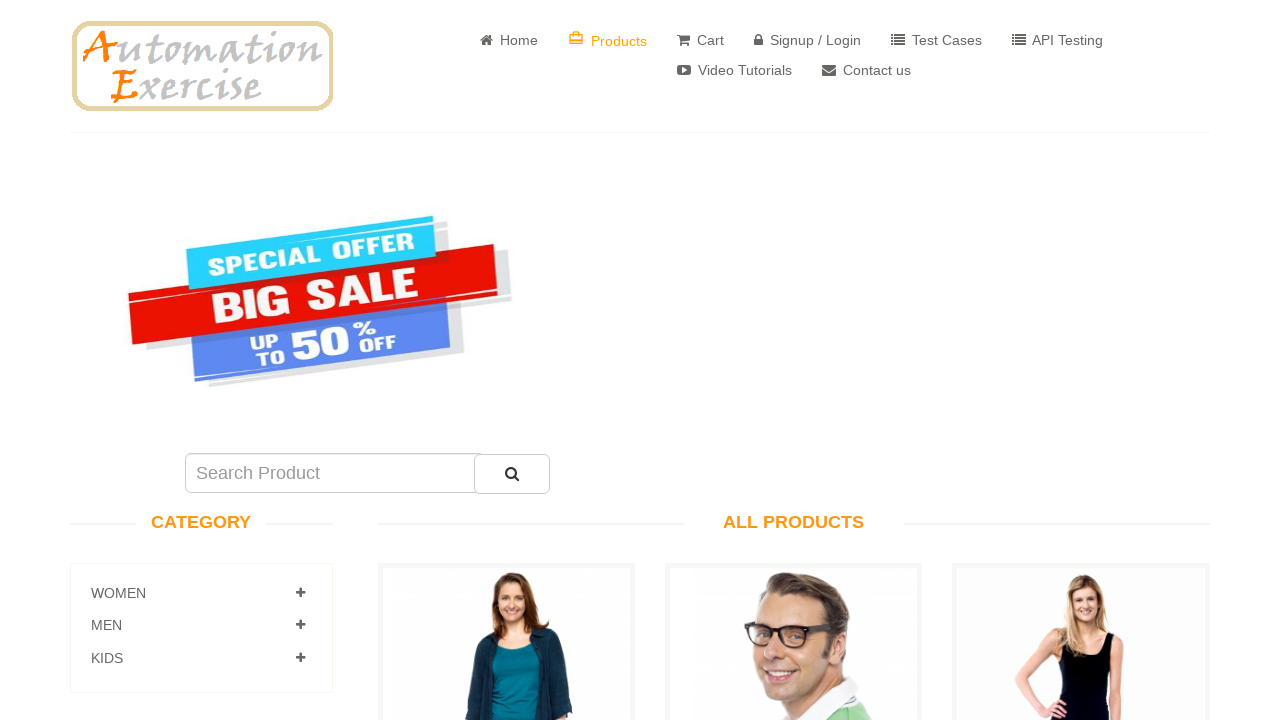

Products page loaded and product image wrappers are visible
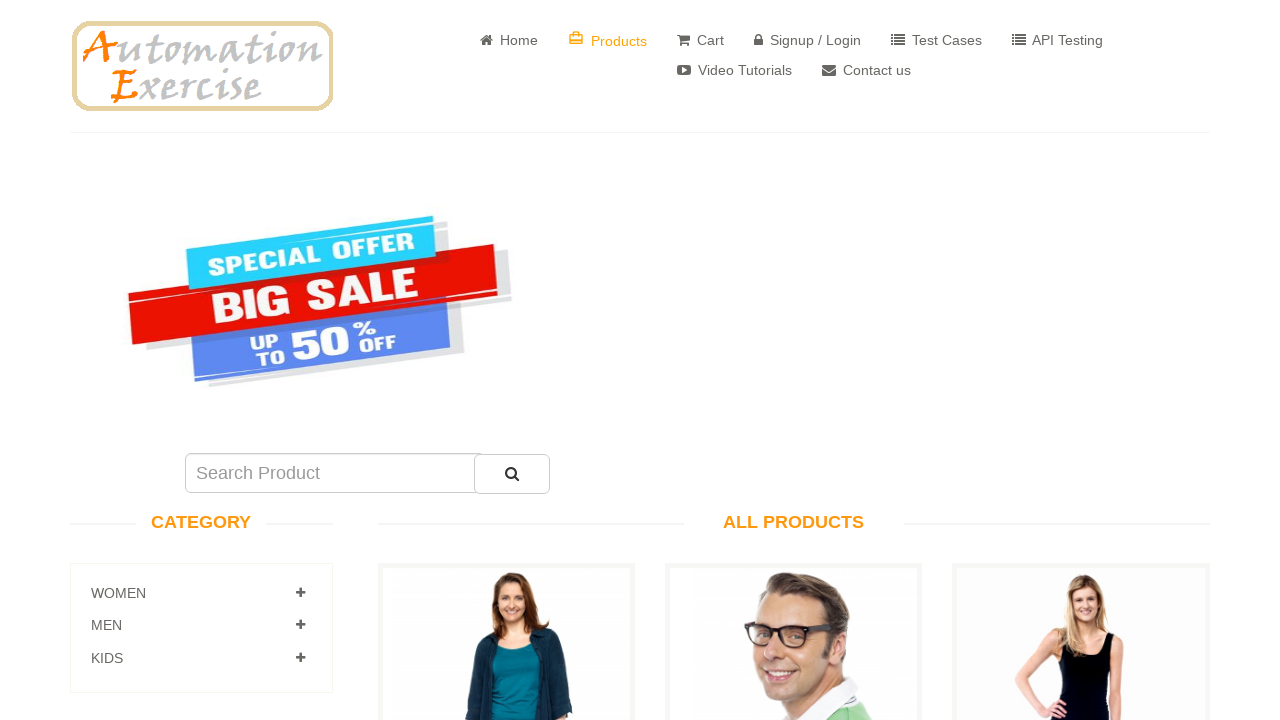

Hovered over the first product image to trigger hover effect at (506, 605) on .features_items .product-image-wrapper img >> nth=0
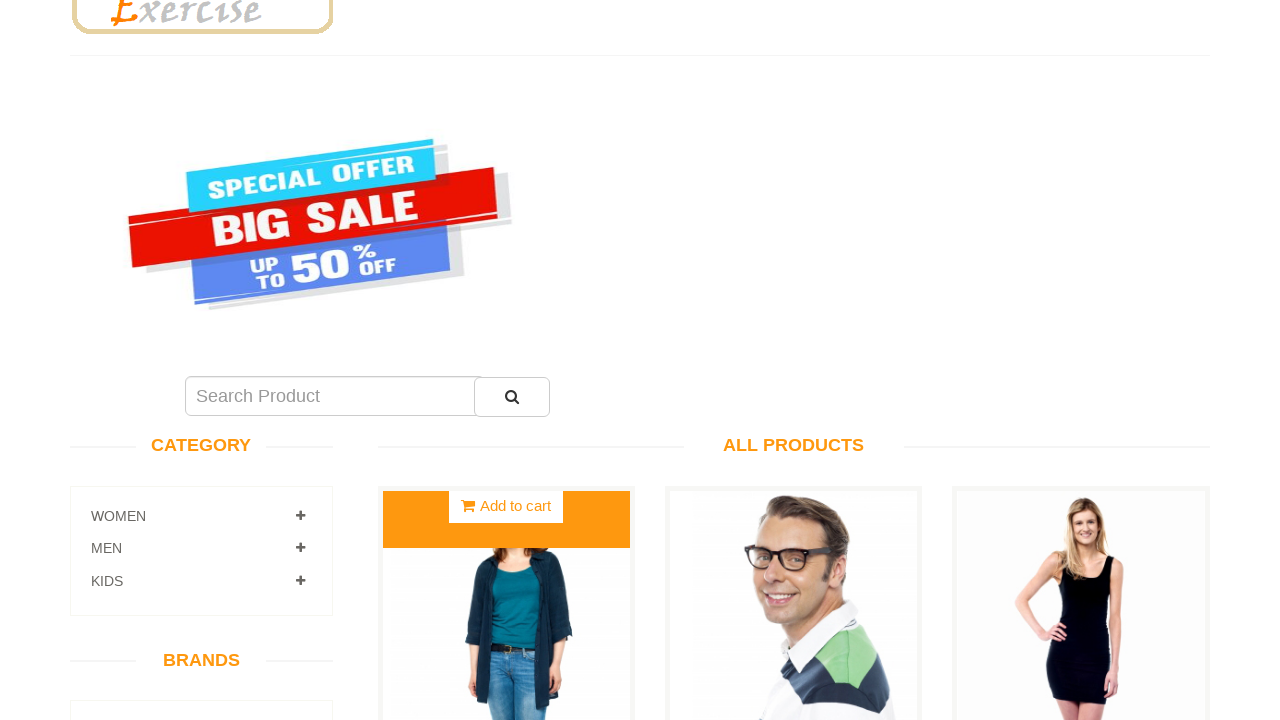

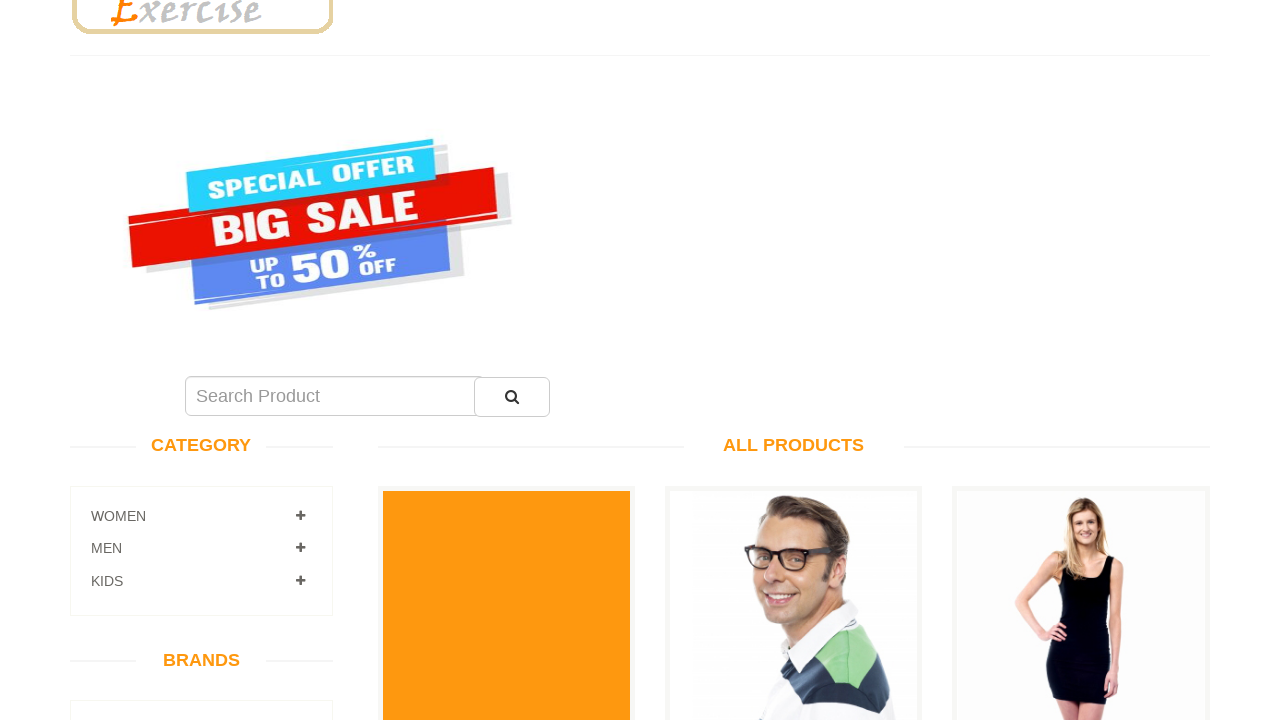